Tests multi-window functionality by opening a new tab, navigating to another page to get course information, then returning to the original window to fill that information in a form field

Starting URL: https://rahulshettyacademy.com/angularpractice/

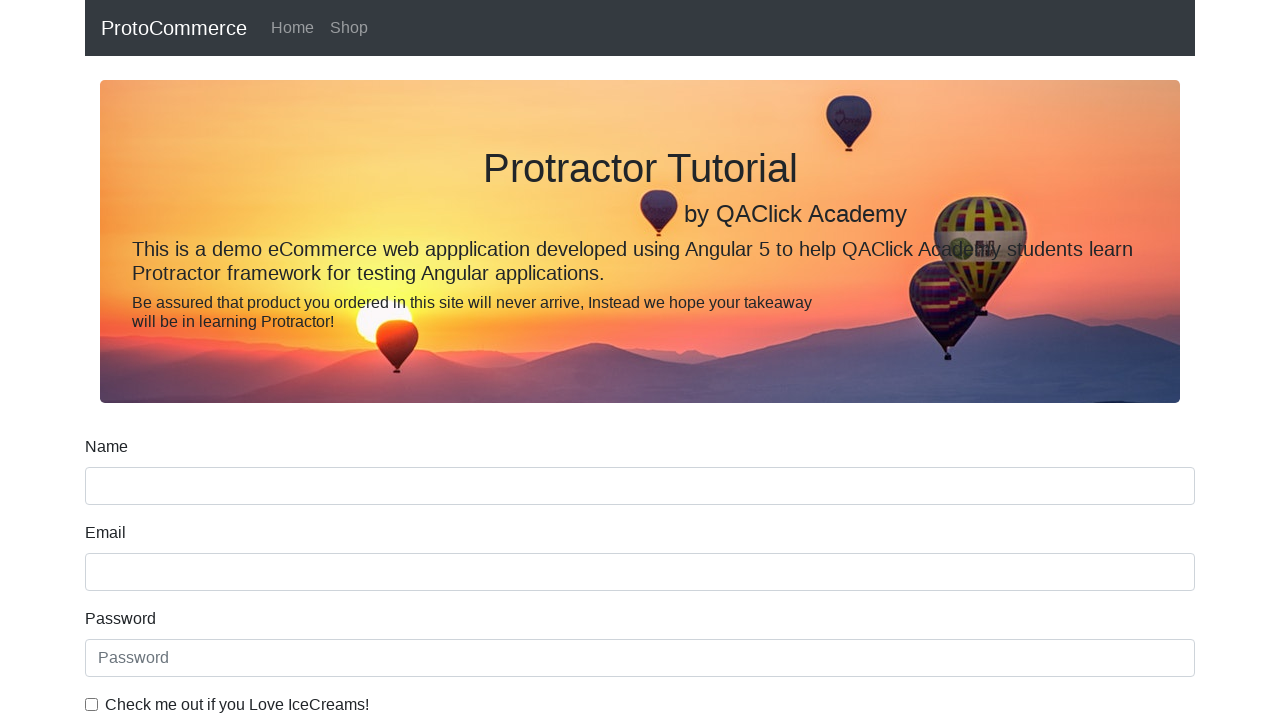

Opened a new tab/window
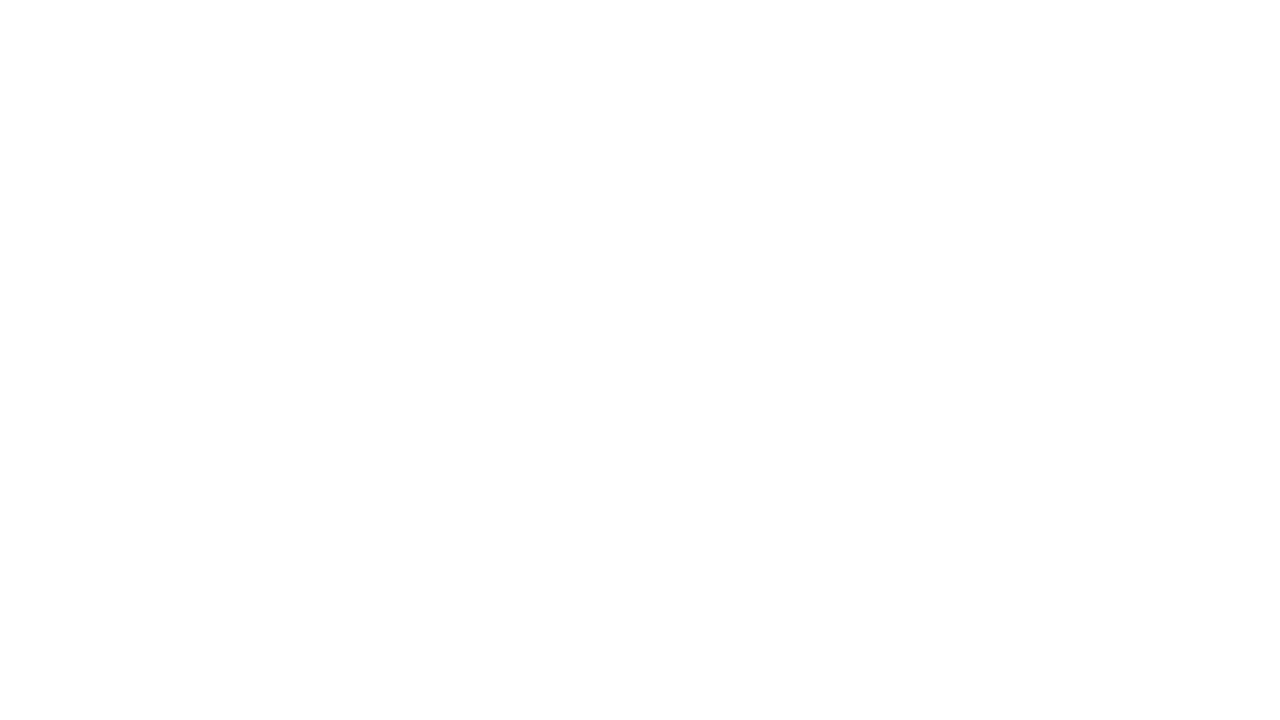

Navigated to Rahul Shetty Academy homepage in new tab
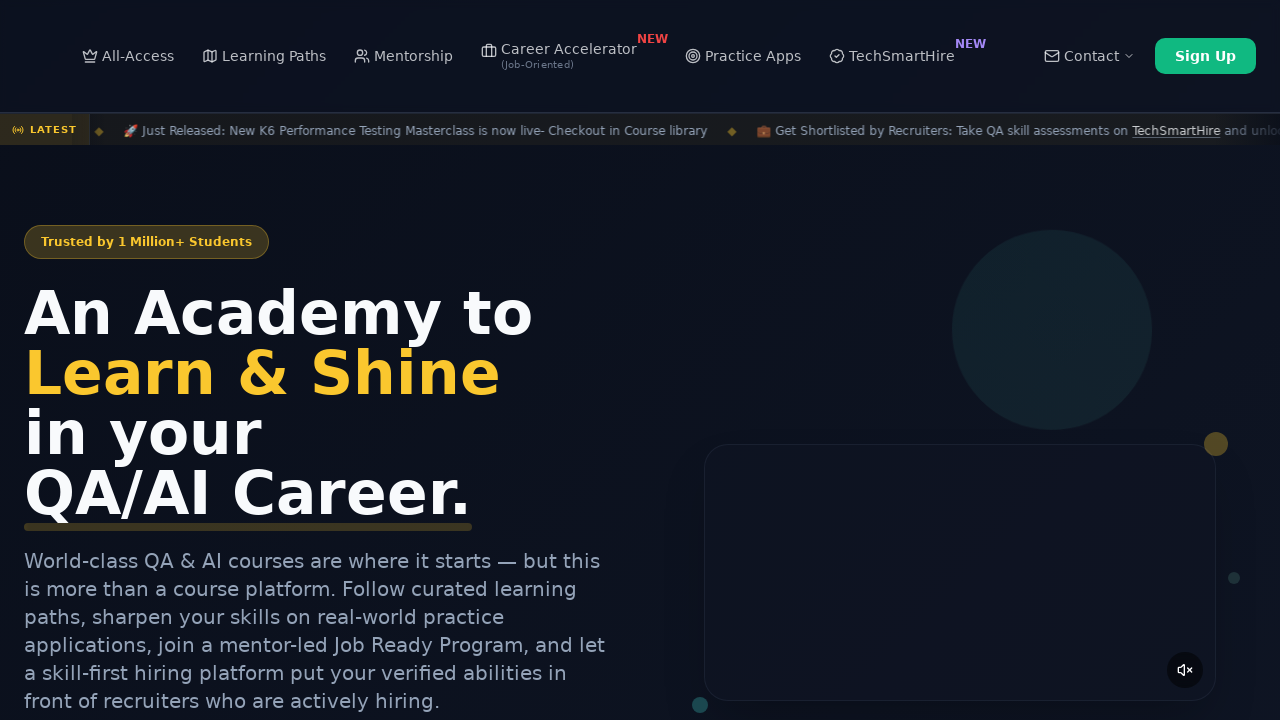

Located all course links on the page
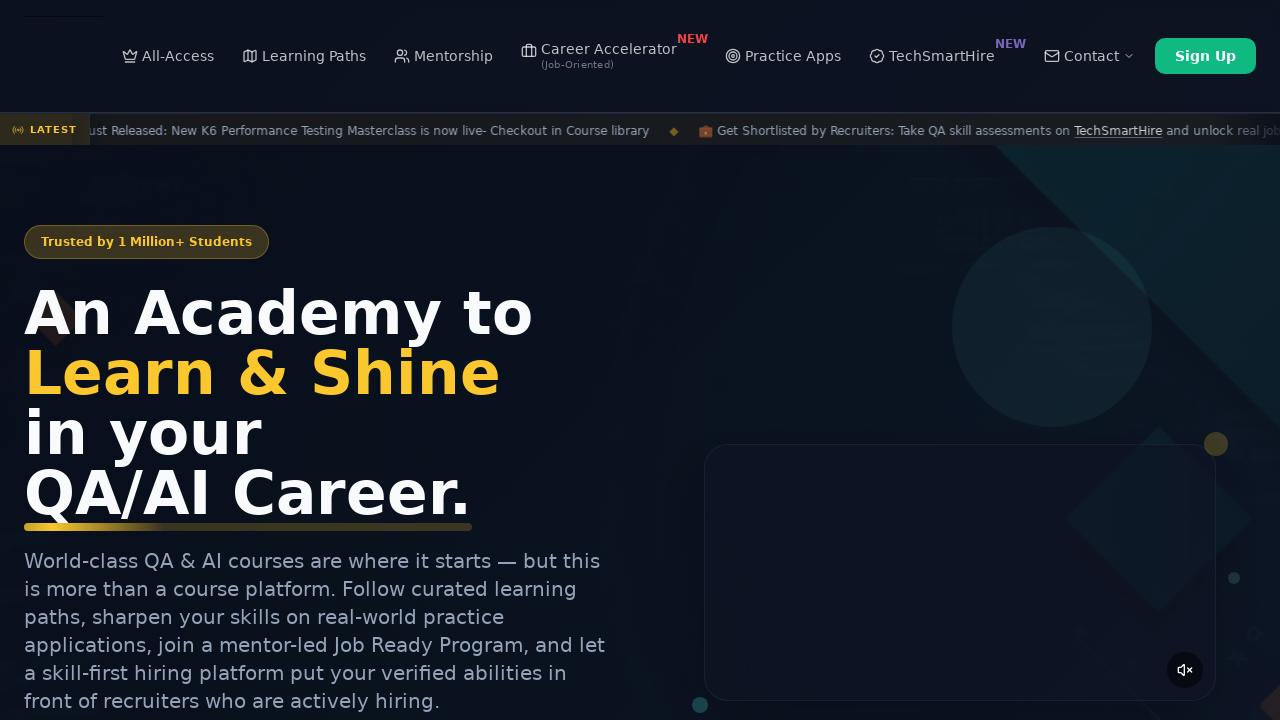

Retrieved course name from second course link: 'Playwright Testing'
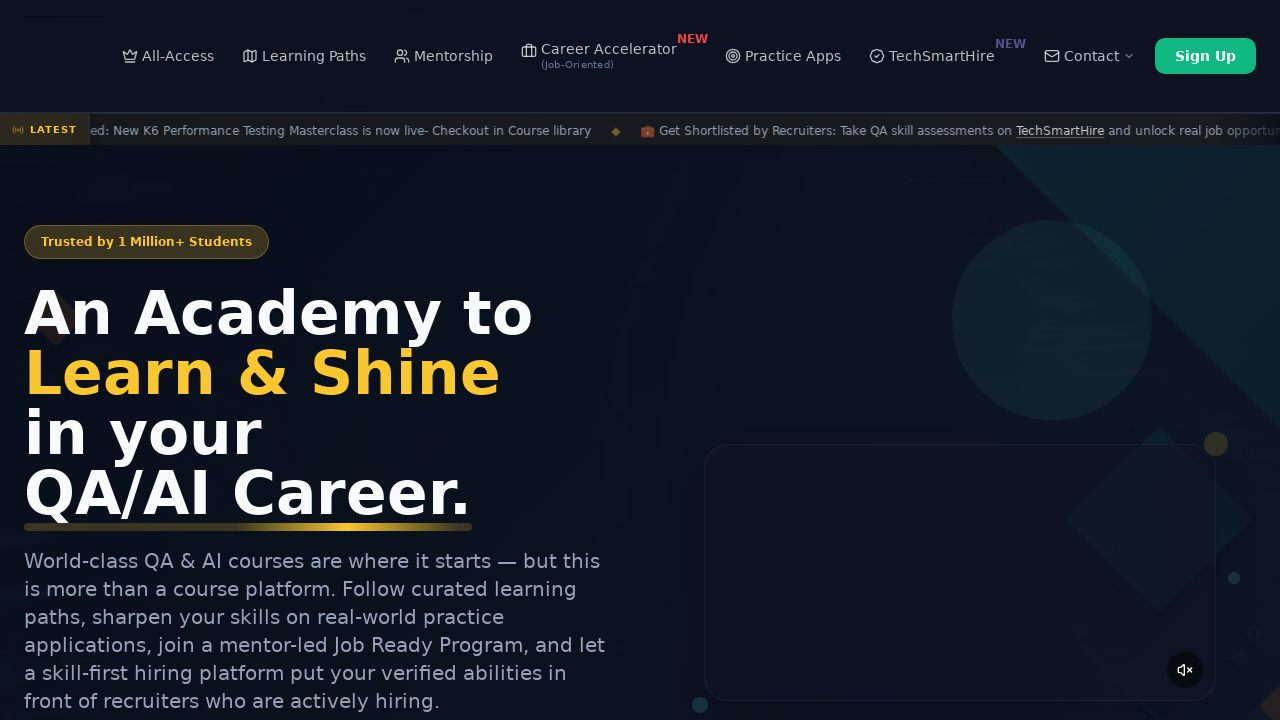

Closed the new tab and returned to original window
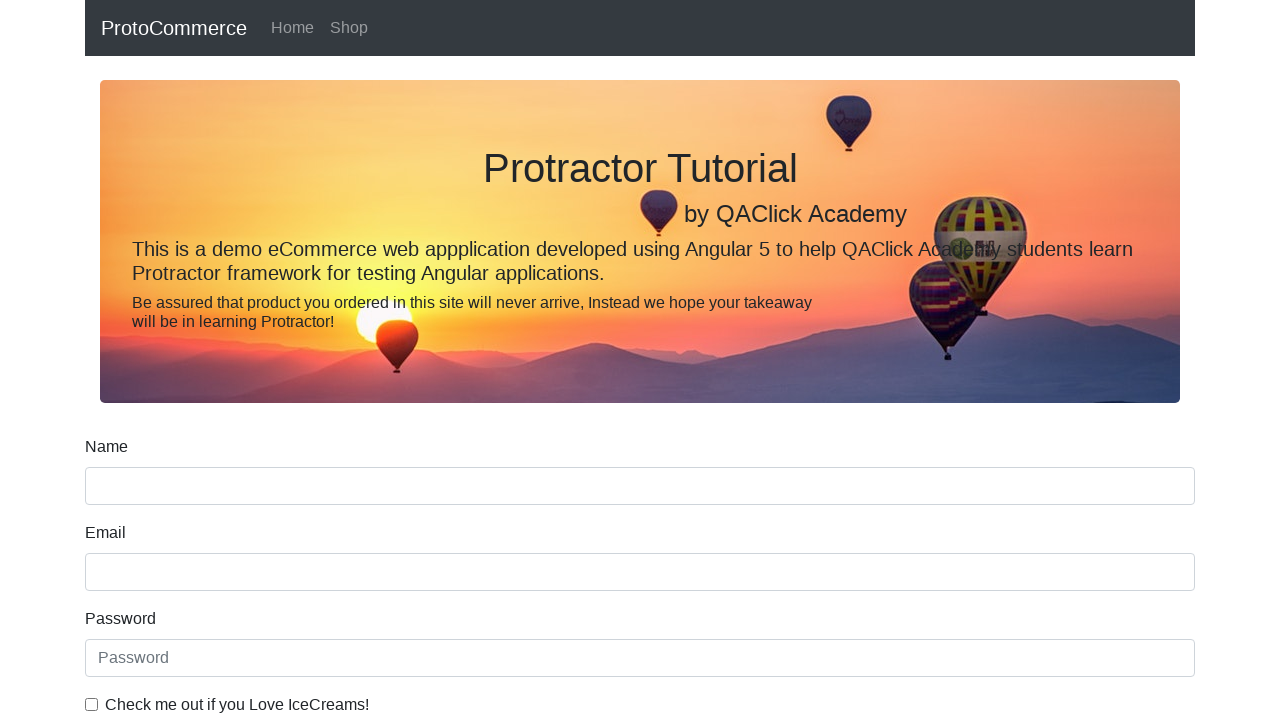

Filled name field in form with course name: 'Playwright Testing' on [name='name']
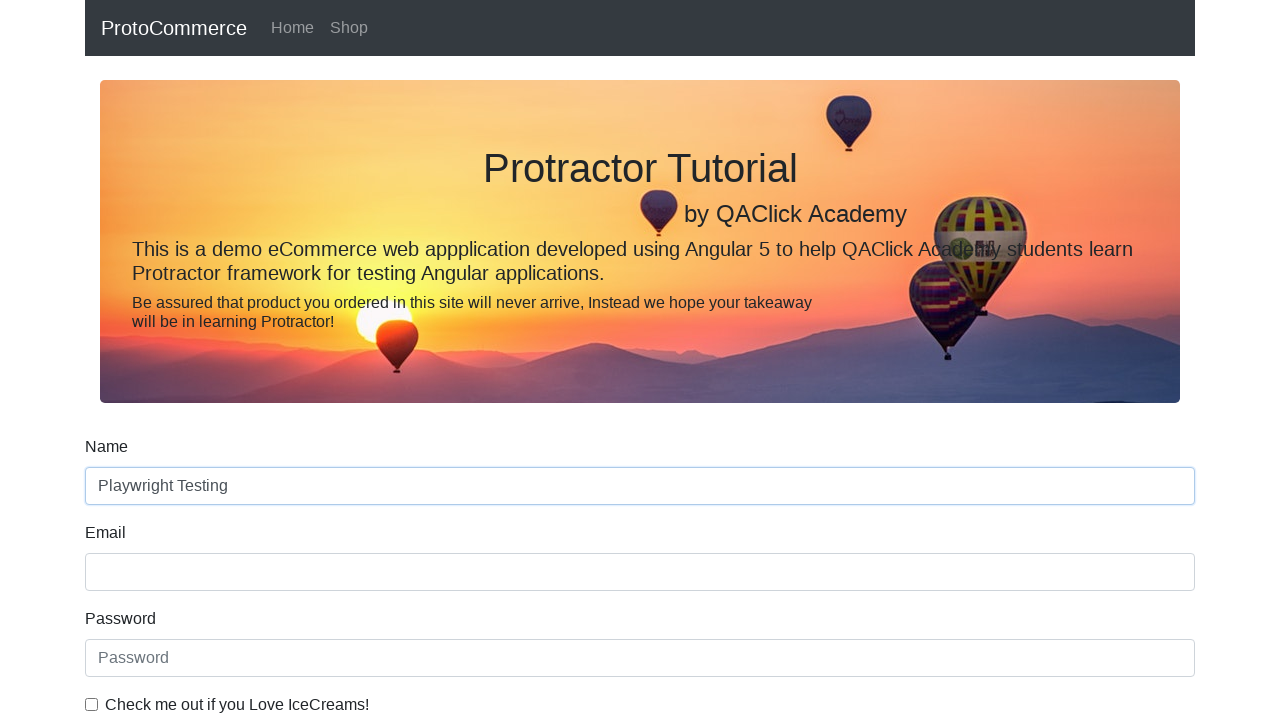

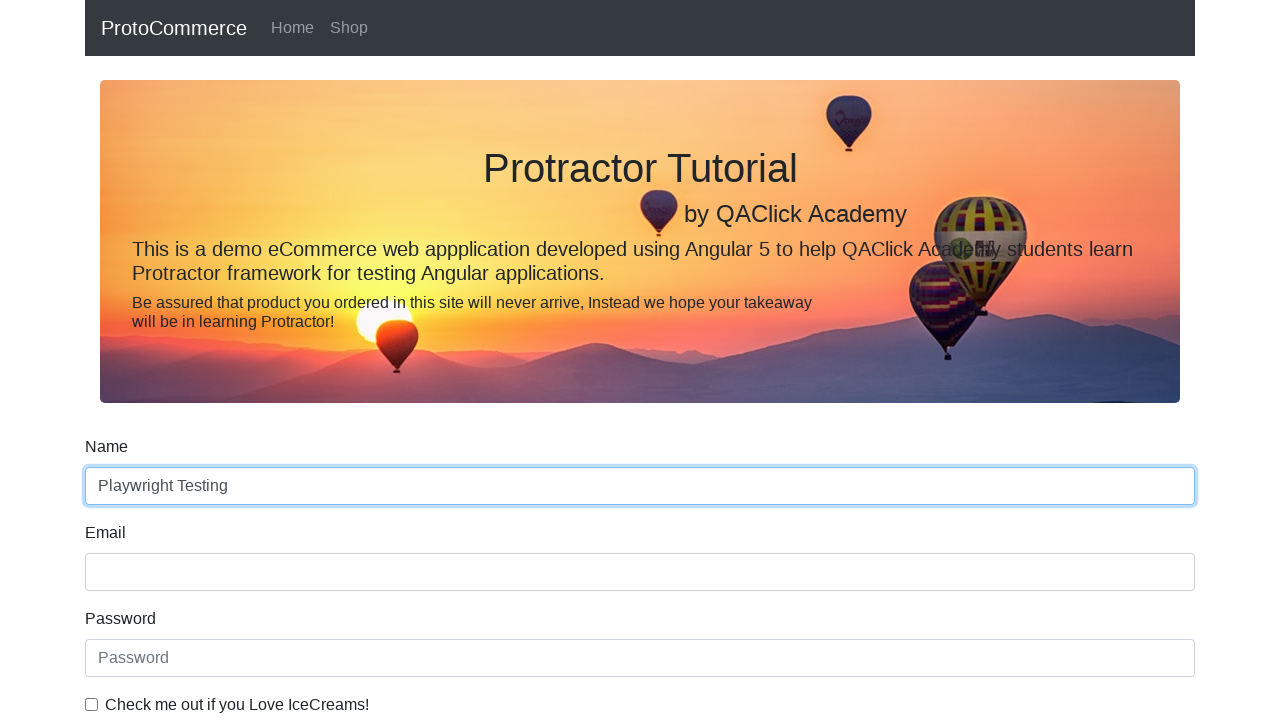